Tests basic browser navigation functionality including navigating back, forward, and refreshing pages, then navigating to a second website (Tesla)

Starting URL: https://www.etsy.com

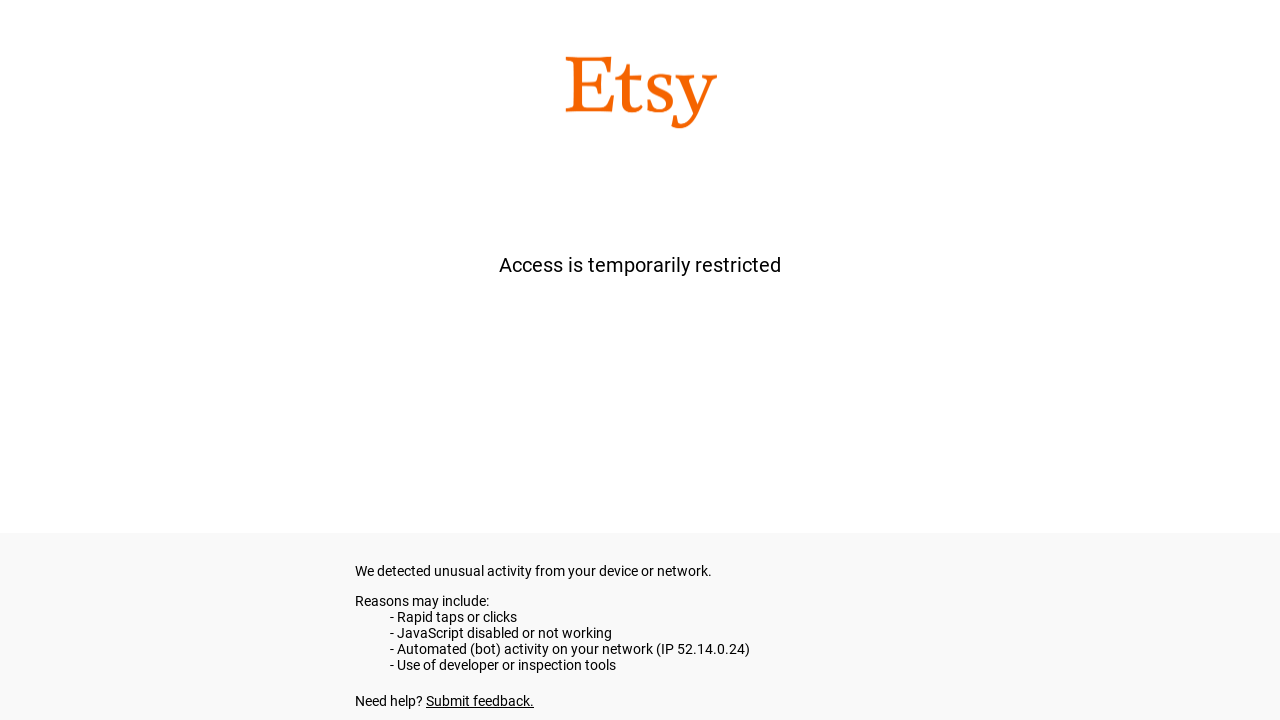

Navigated back to previous page in history
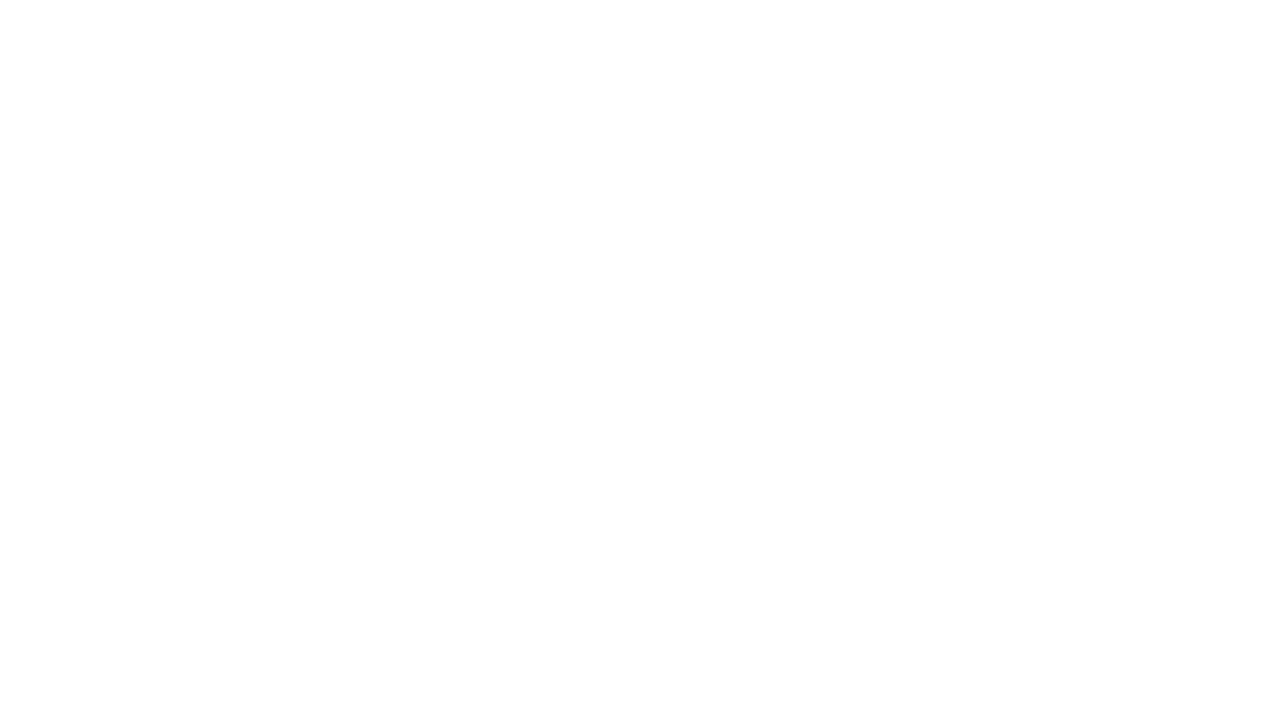

Navigated forward back to Etsy
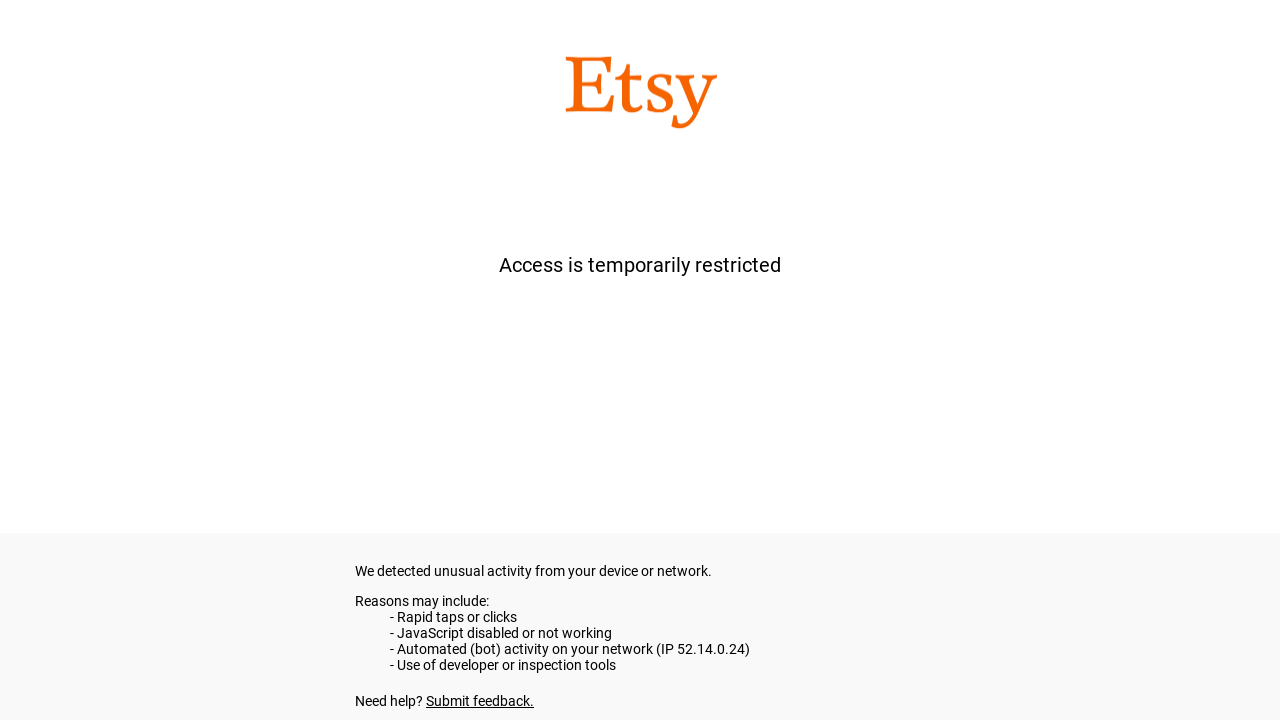

Refreshed the current page
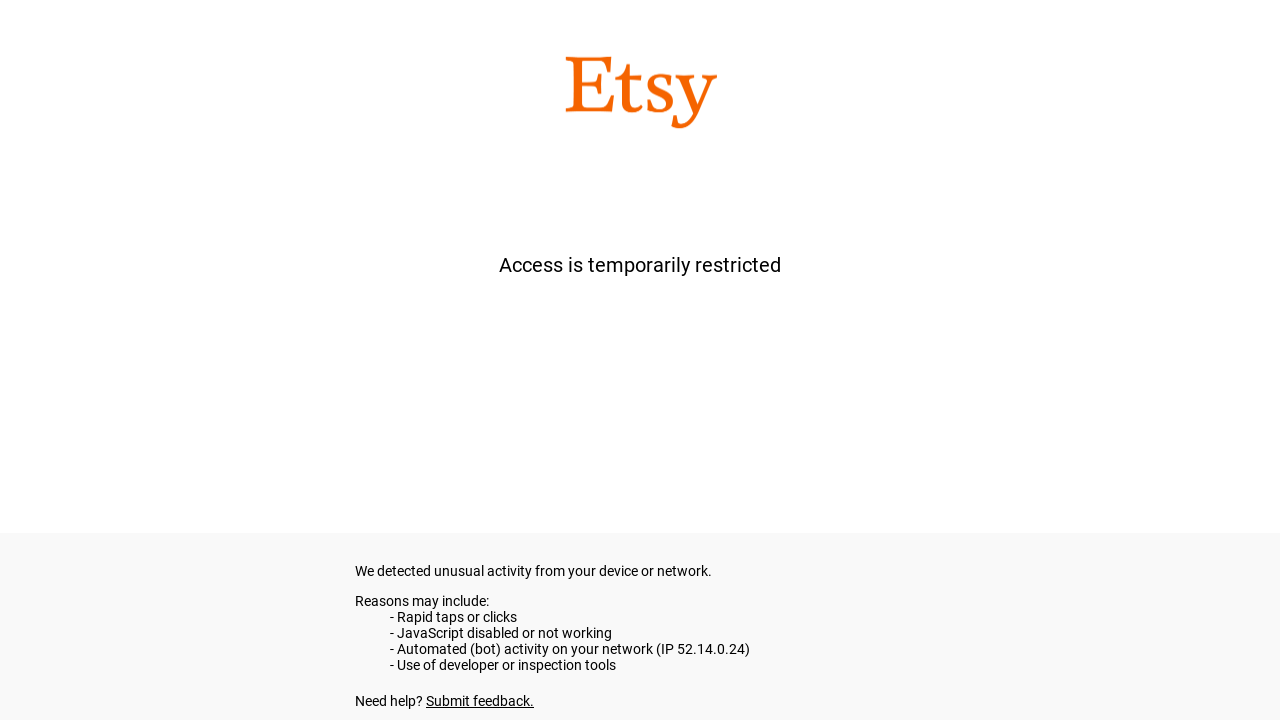

Retrieved page title: etsy.com
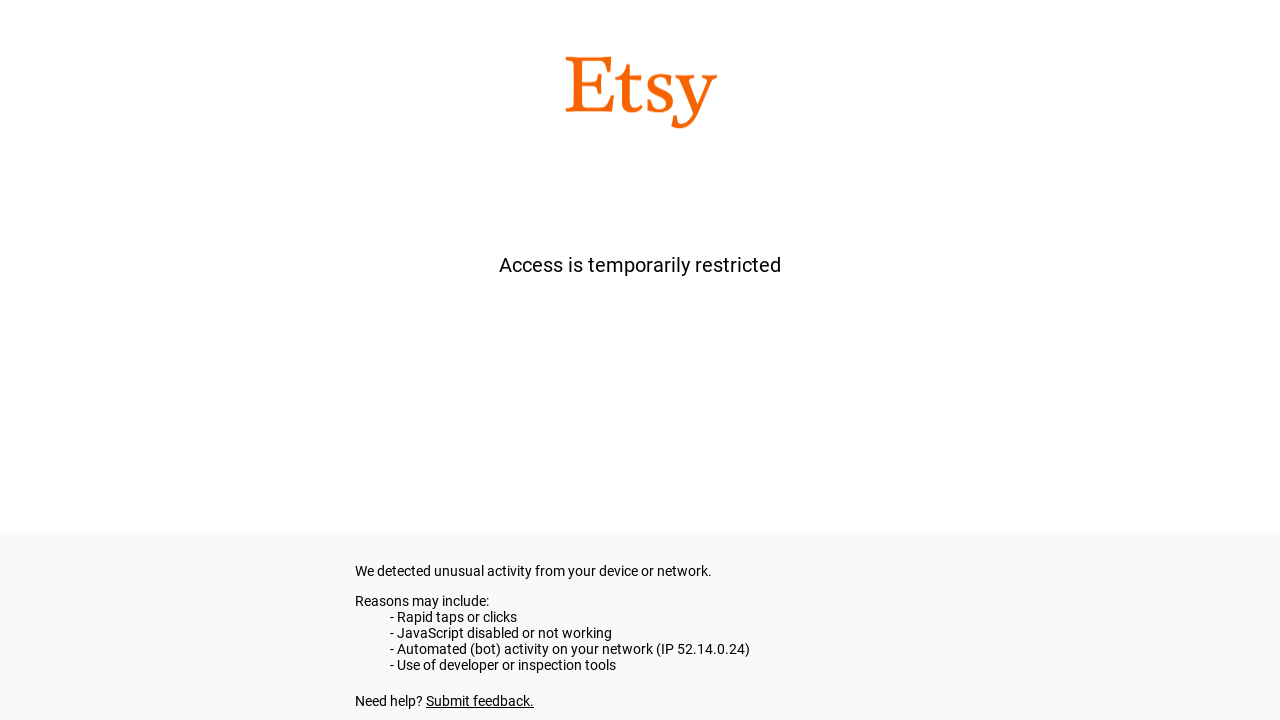

Retrieved current URL: https://www.etsy.com/
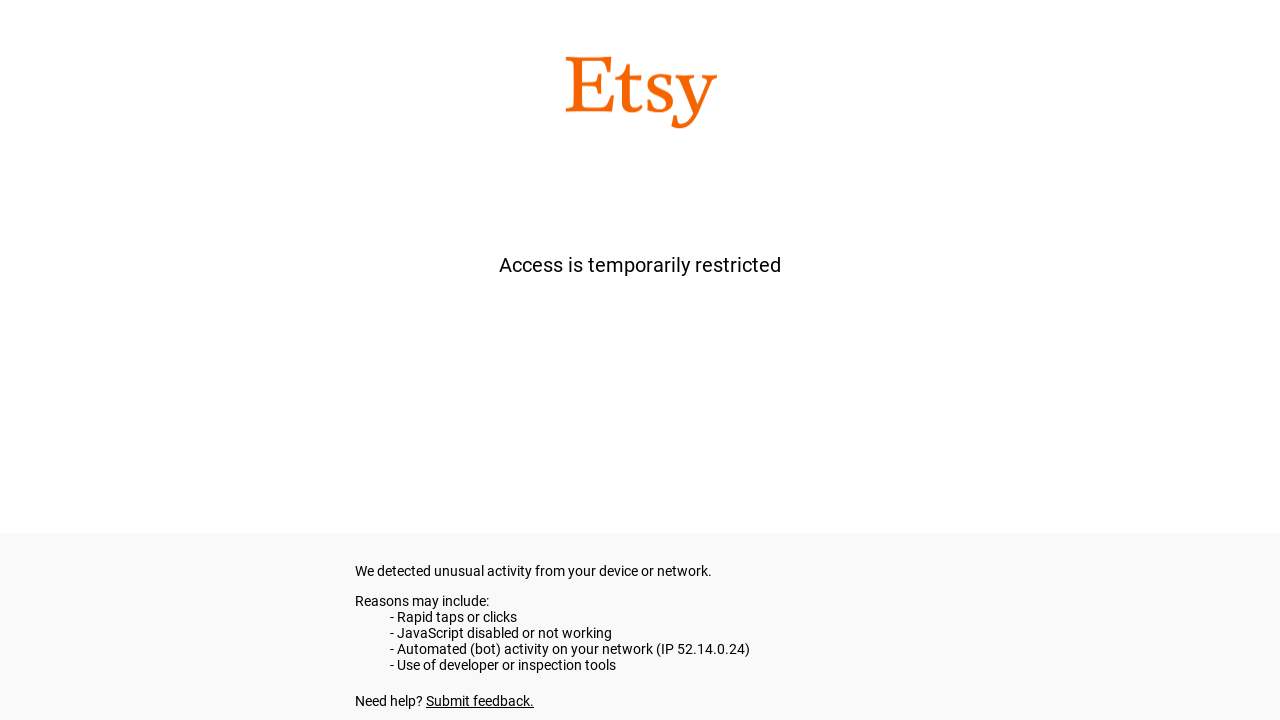

Navigated to Tesla website (https://www.tesla.com)
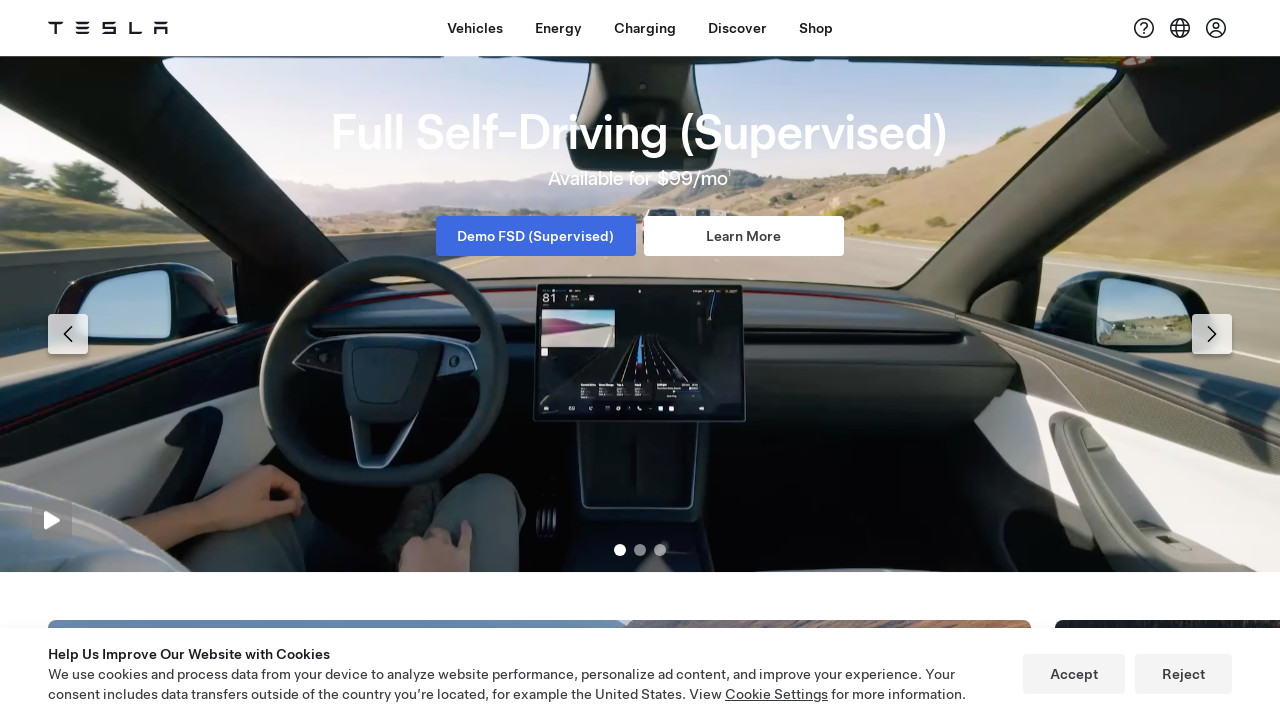

Tesla page DOM content loaded
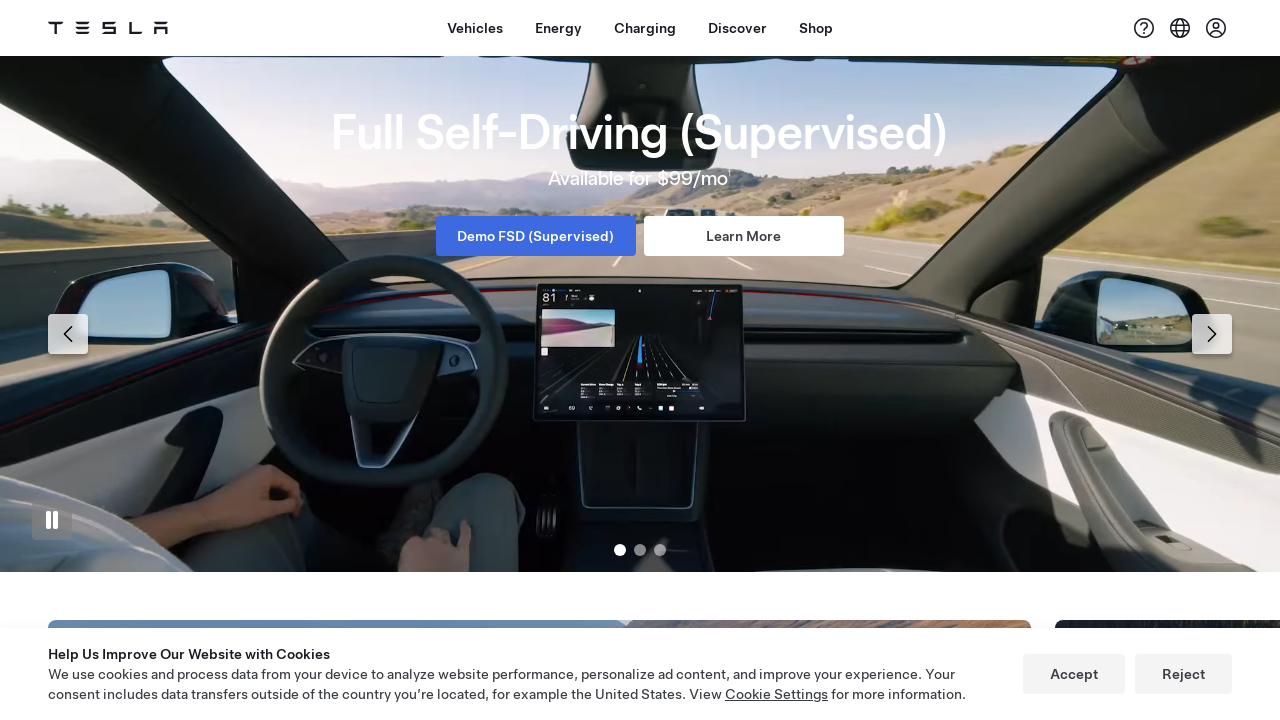

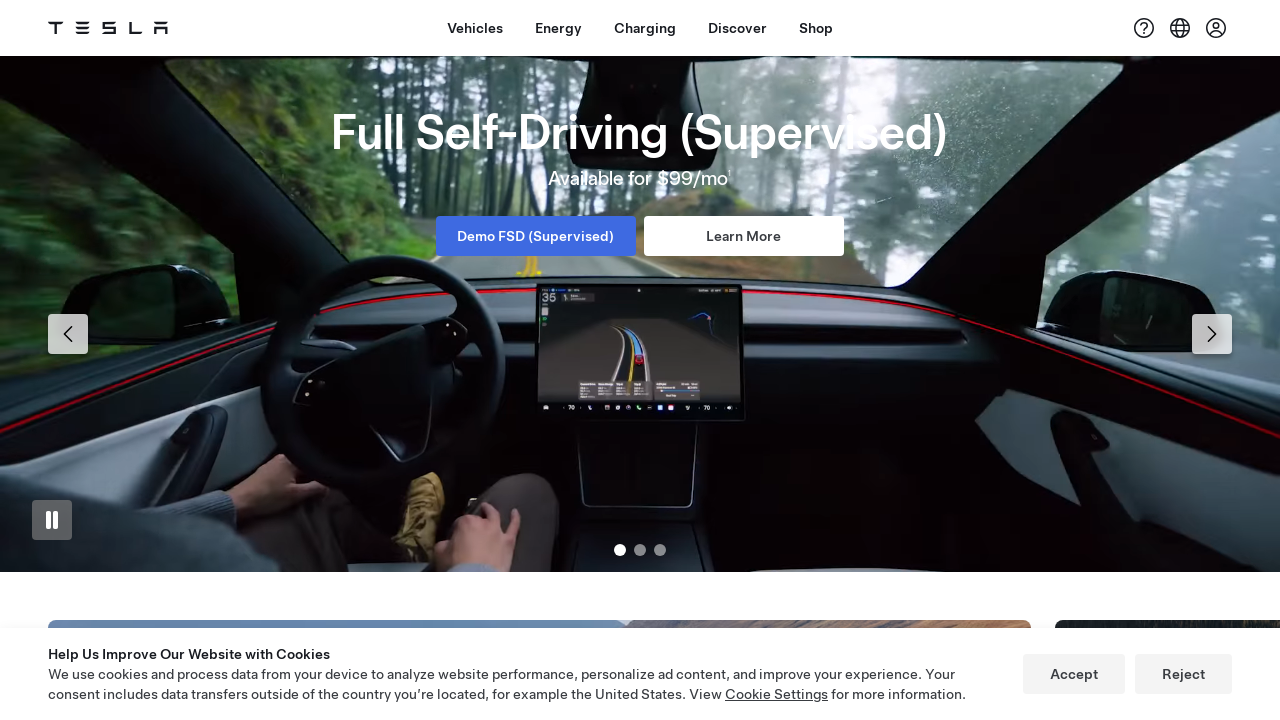